Tests window handling by clicking a link that opens a new window, switching to it, and extracting text from the new window

Starting URL: https://rahulshettyacademy.com/loginpagePractise/

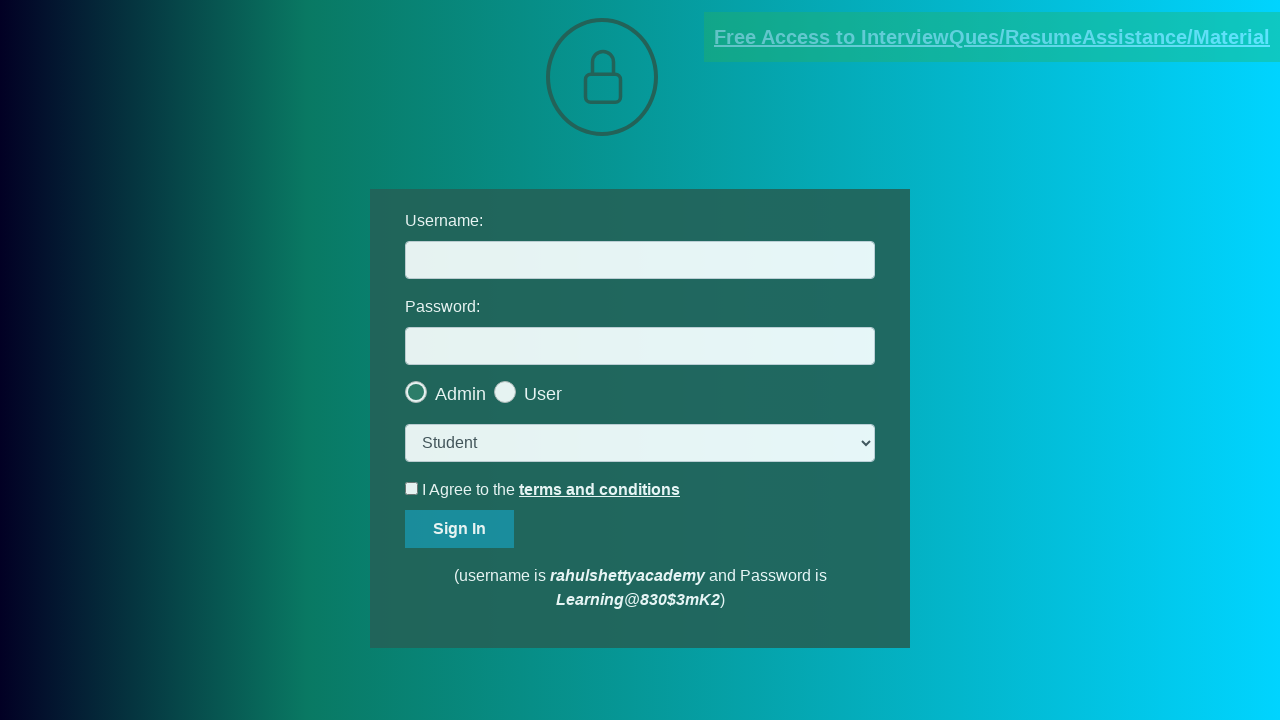

Clicked the blinking text link to open new window at (992, 37) on a.blinkingText
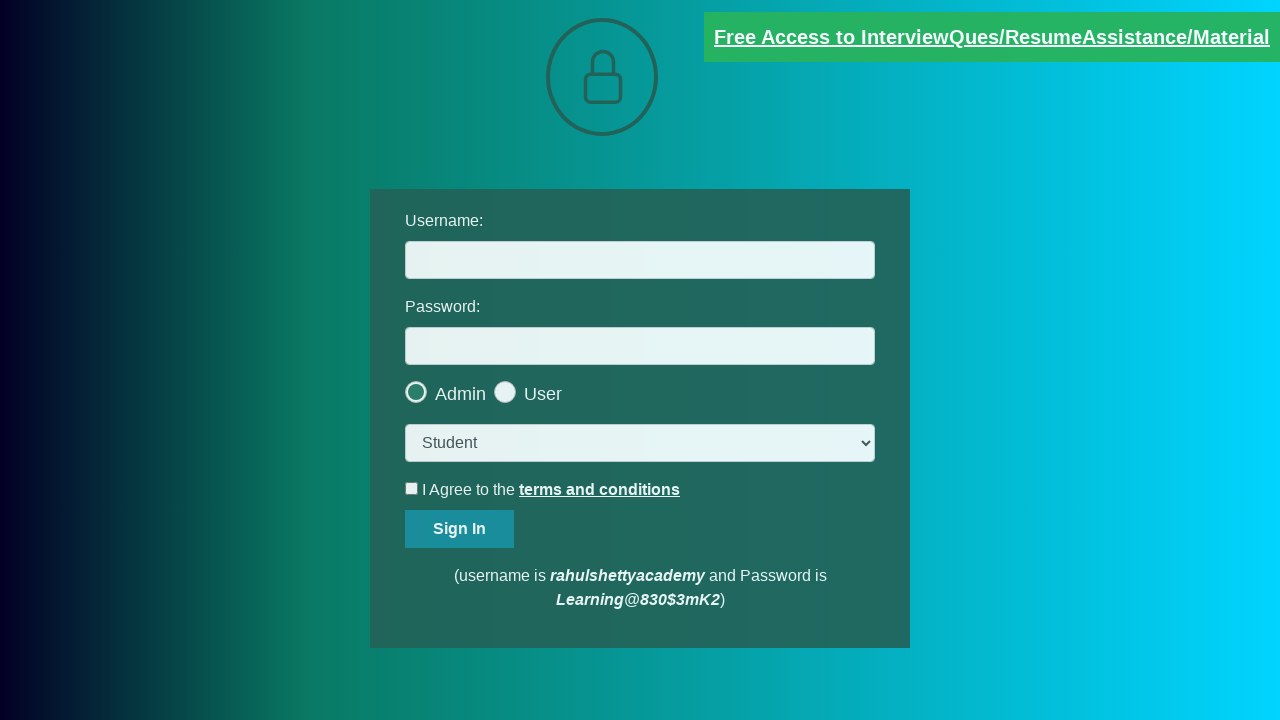

Switched to newly opened window/tab
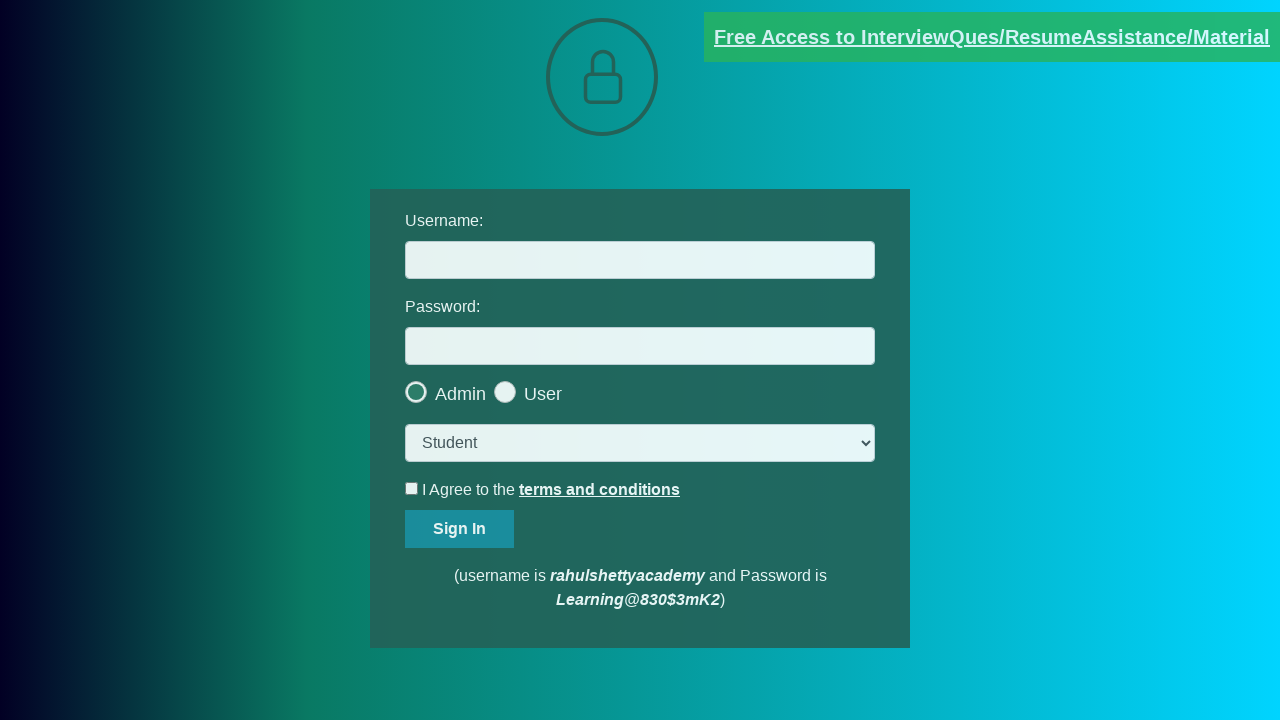

Extracted text from red paragraph element in new window
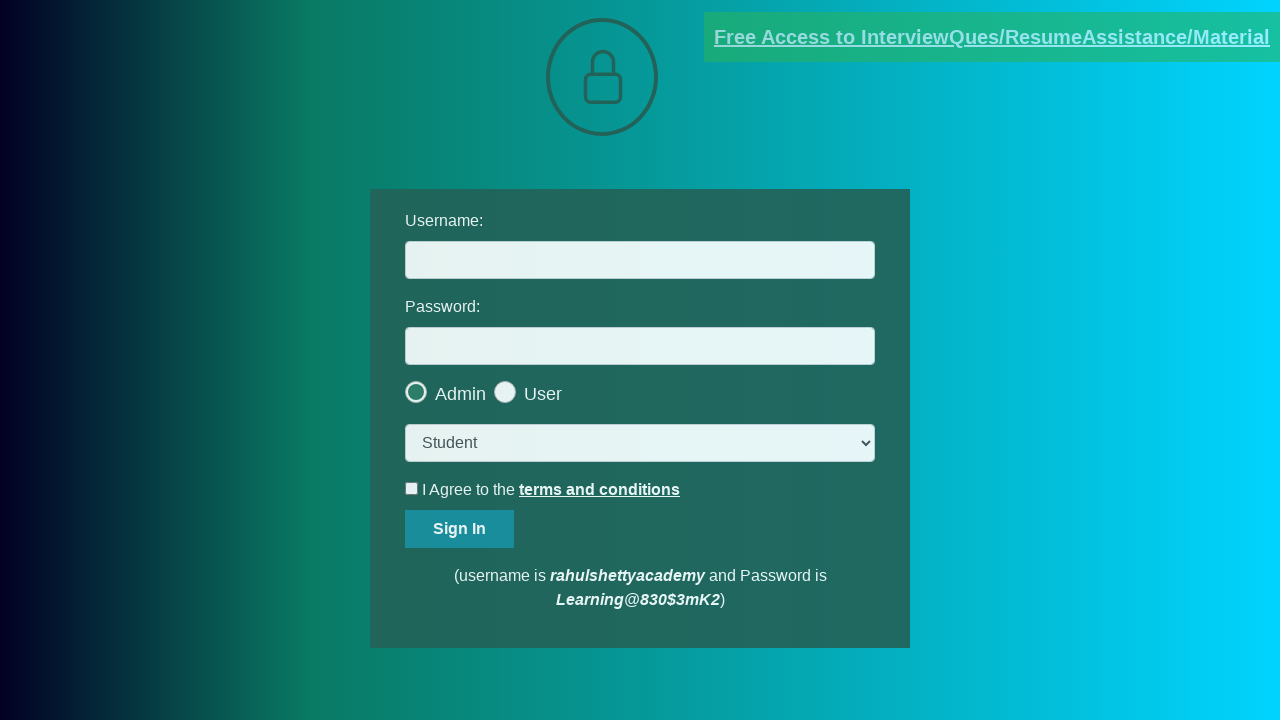

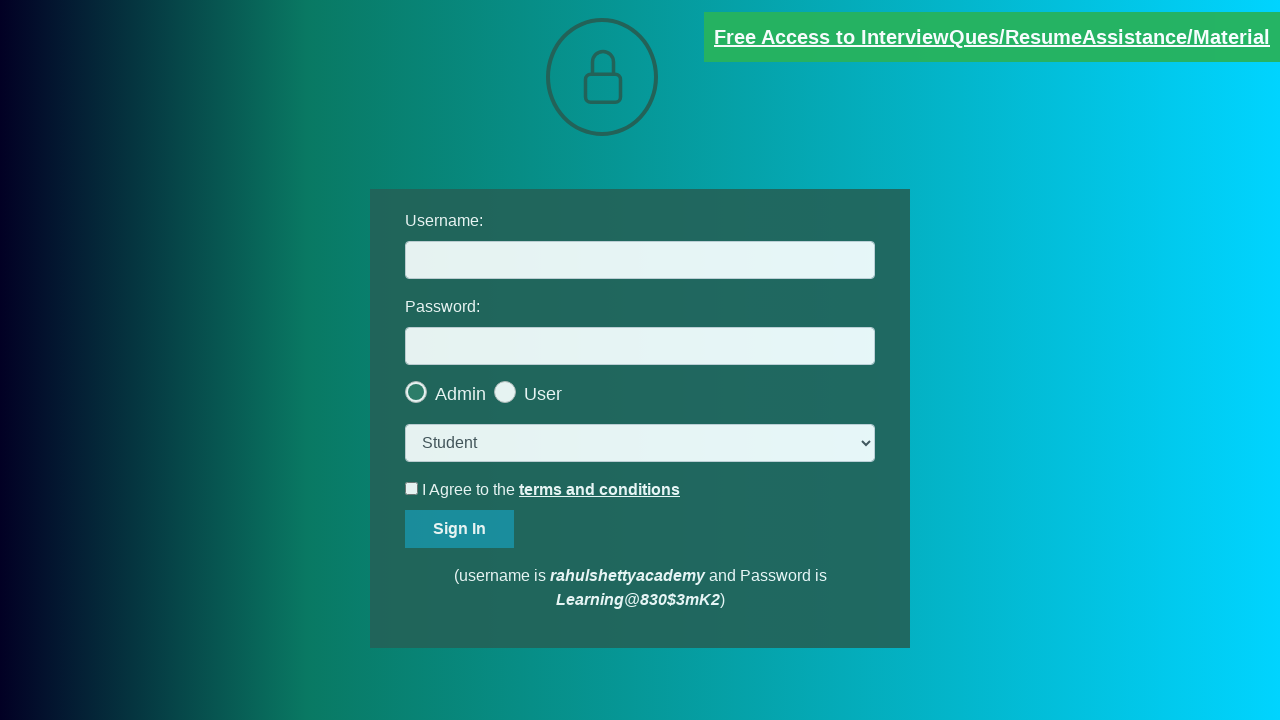